Tests dropdown functionality by navigating to dropdown page and selecting an option

Starting URL: http://the-internet.herokuapp.com/

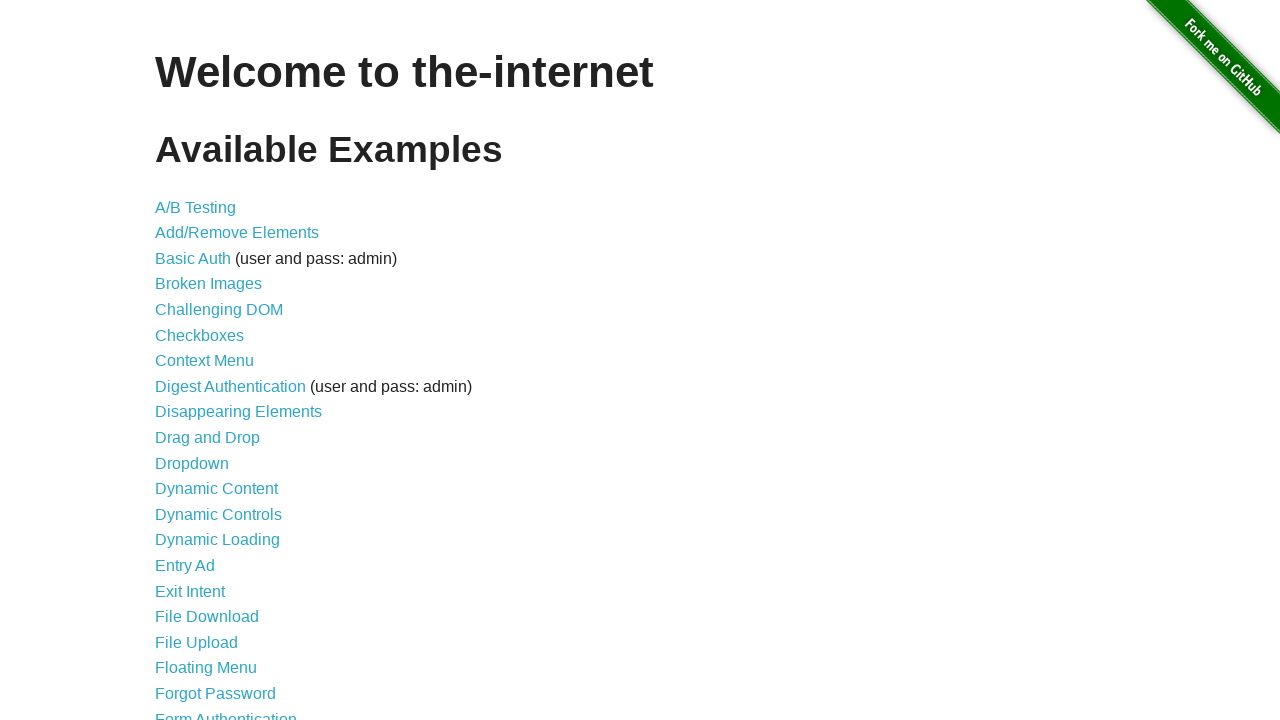

Clicked on Dropdown link to navigate to dropdown page at (192, 463) on text="Dropdown"
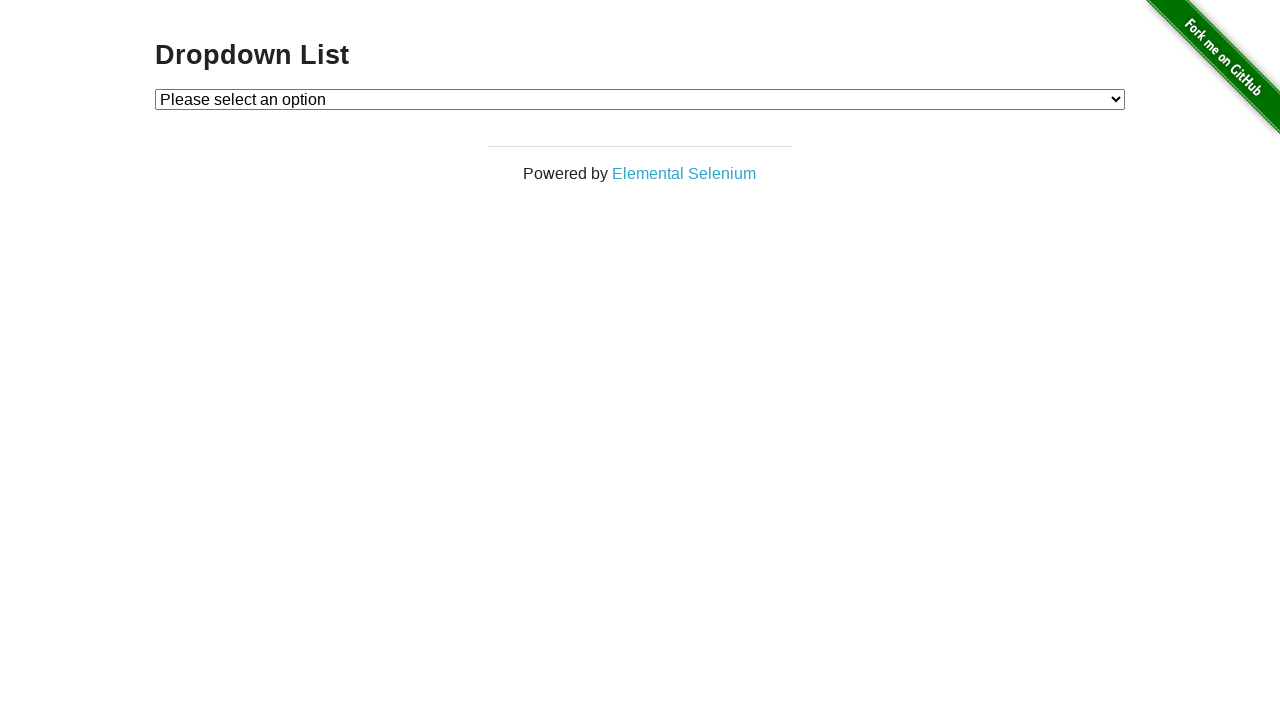

Selected option 1 from dropdown menu on #dropdown
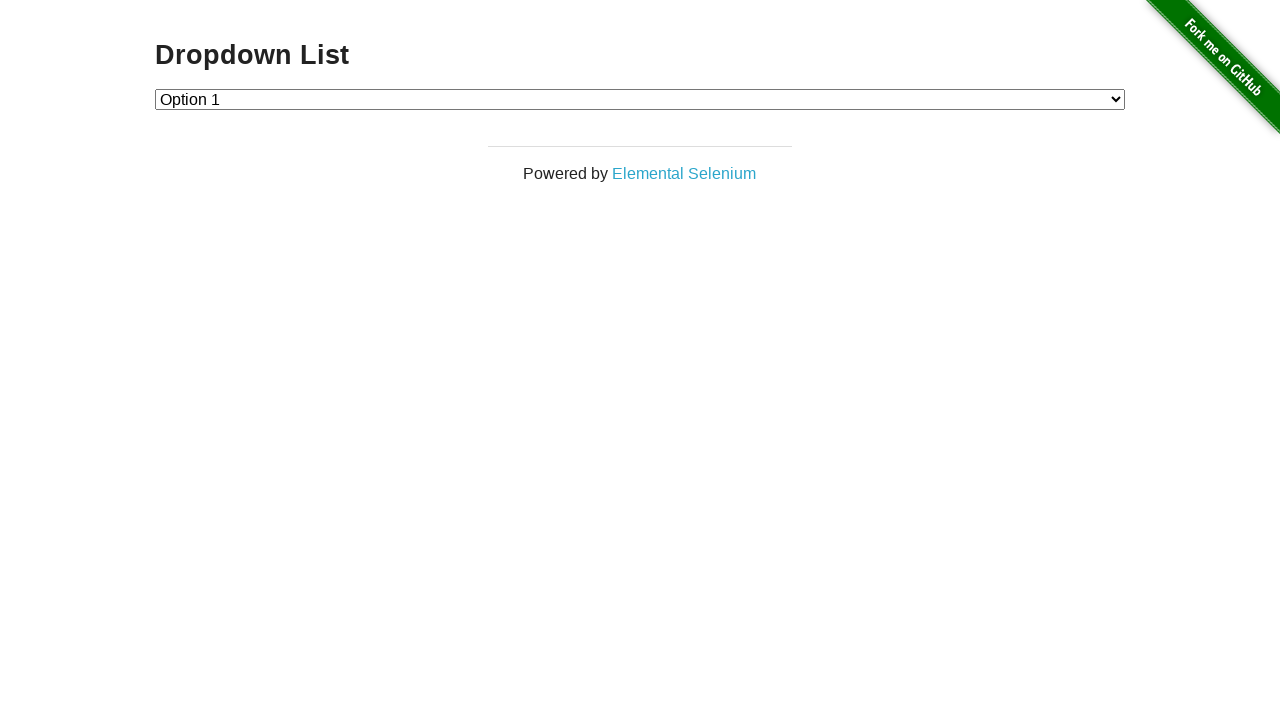

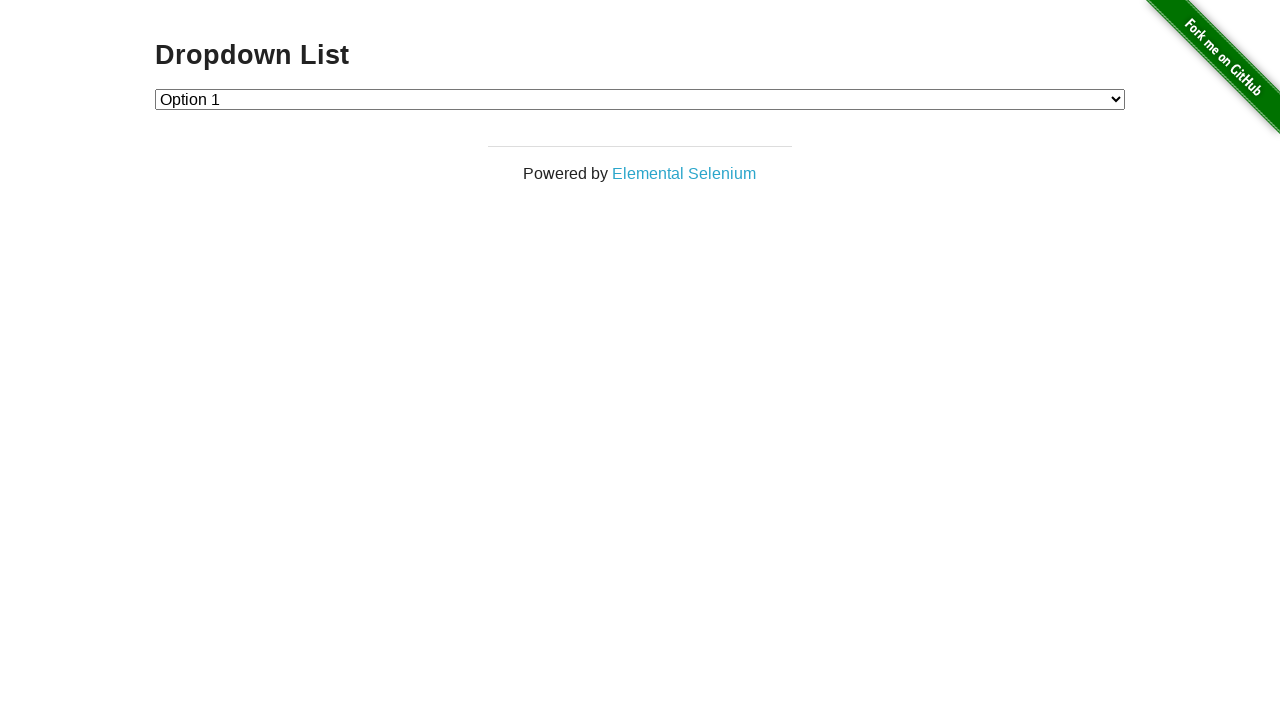